Tests an electric hot floor calculator by entering room dimensions (width, length), heat losses, selecting room type and heating type from dropdowns, then verifying the calculated floor cable power results.

Starting URL: https://kermi-fko.ru/raschety/Calc-Rehau-Solelec.aspx

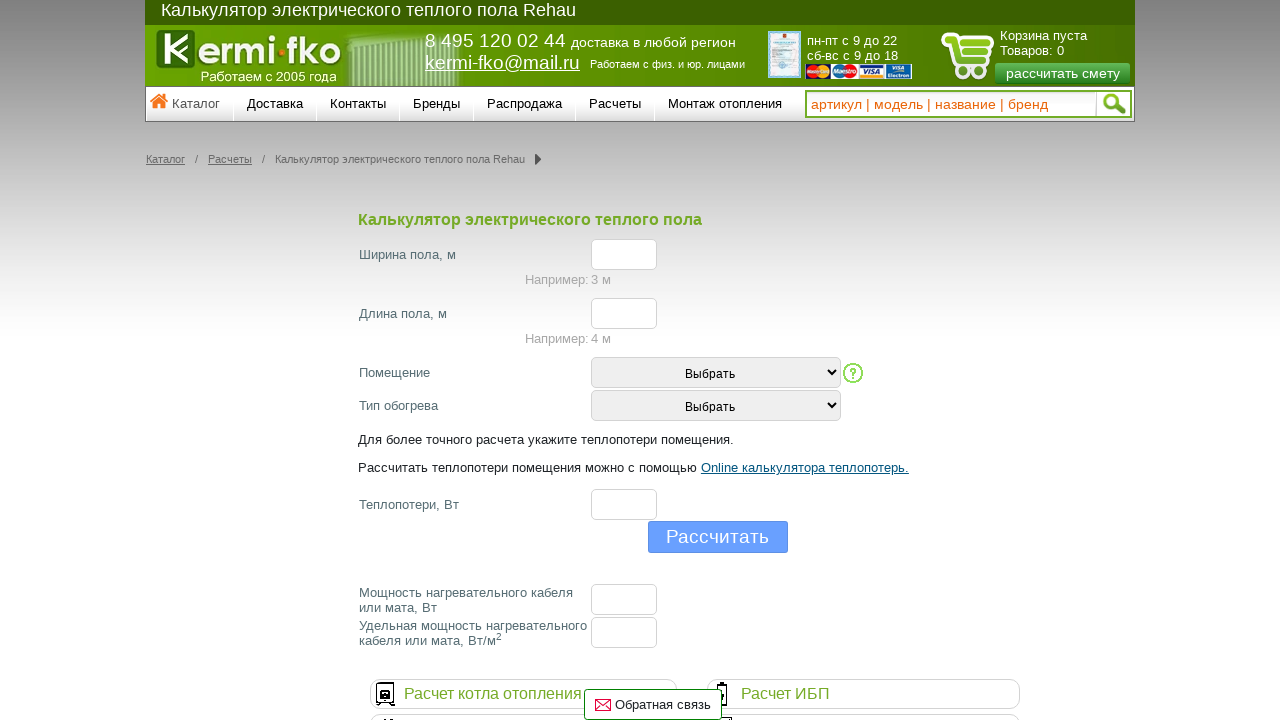

Filled width input field with value '3' on #el_f_width
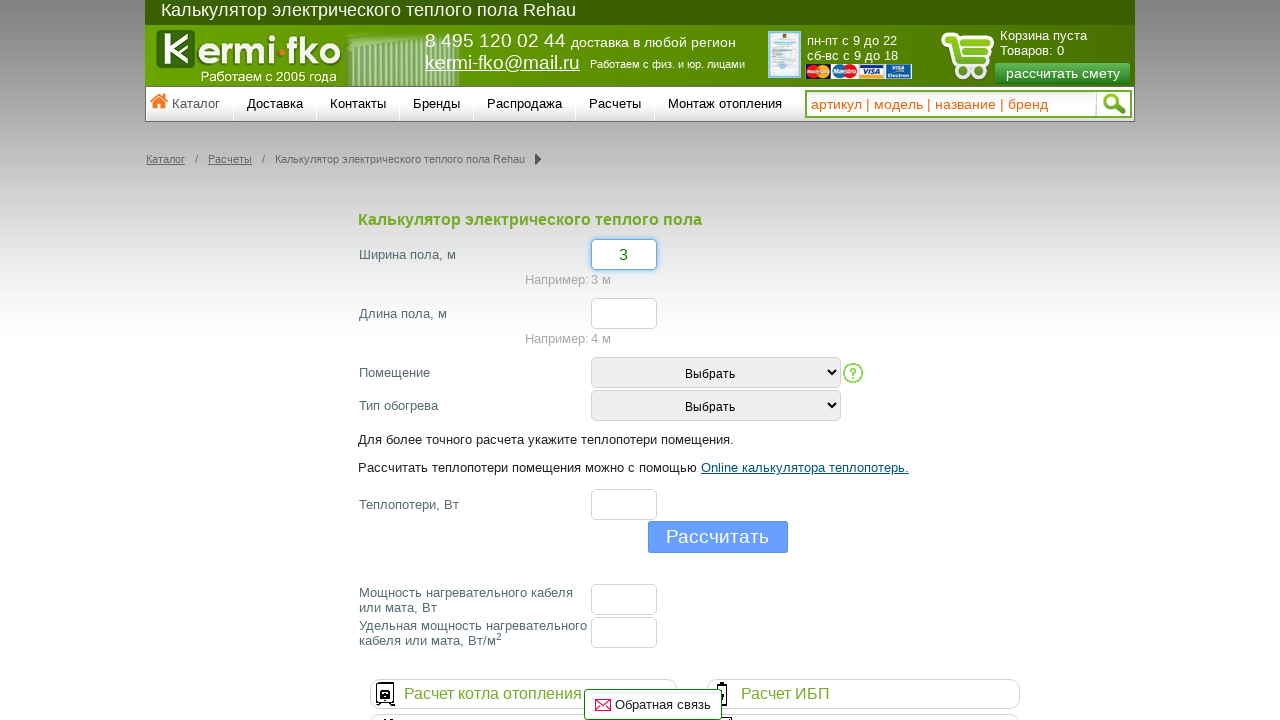

Filled length input field with value '4' on #el_f_lenght
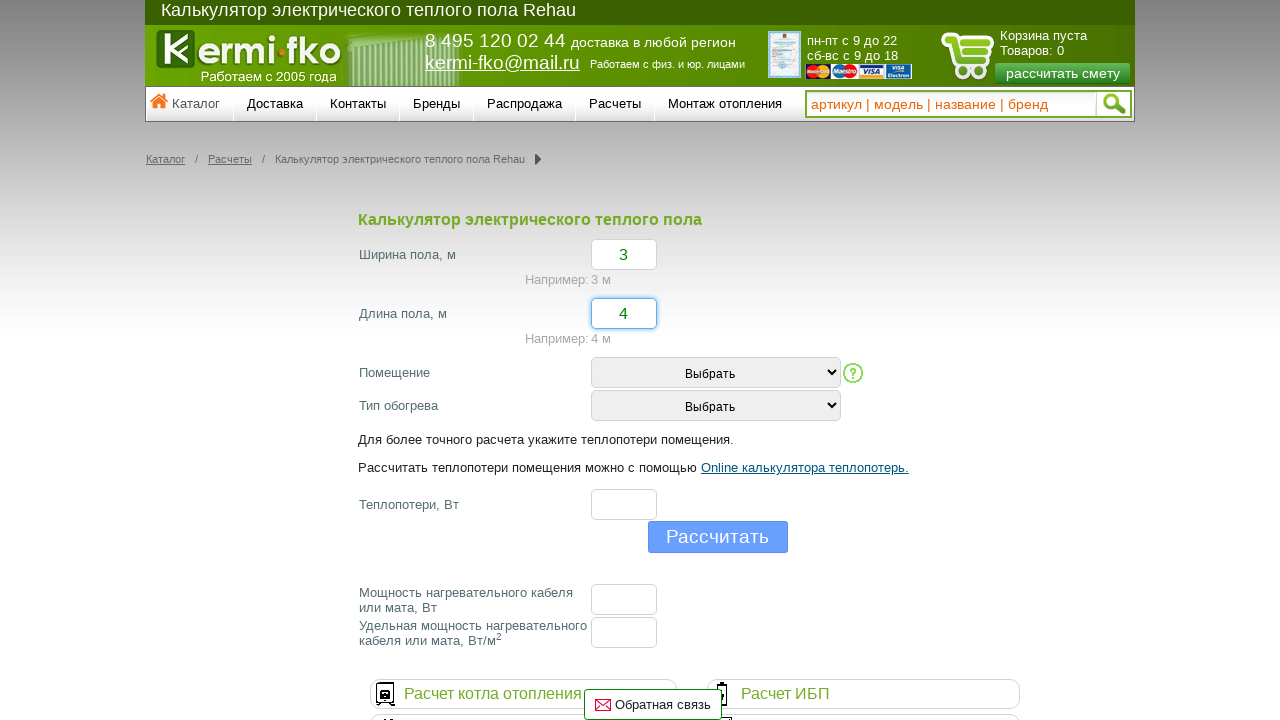

Filled heat losses input field with value '120' on #el_f_losses
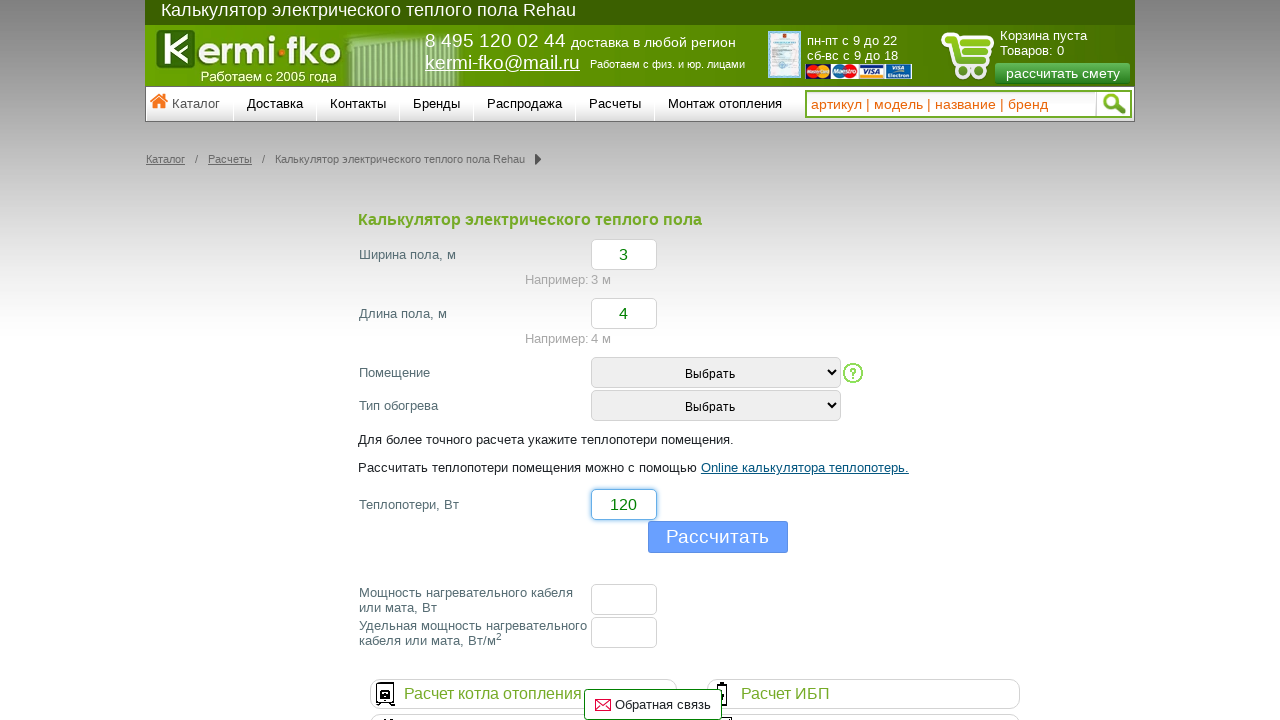

Selected room type 'Ванная' (Bathroom) from dropdown on #room_type
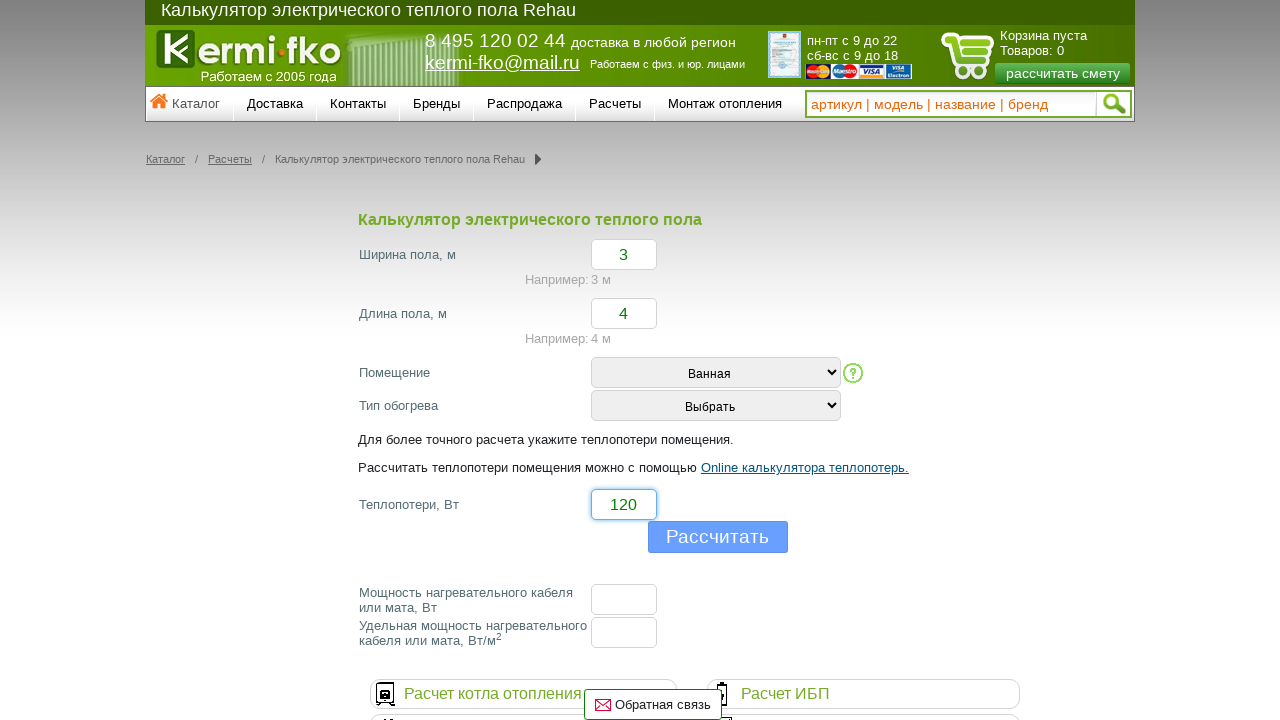

Selected heating type with value '3' from dropdown on #heating_type
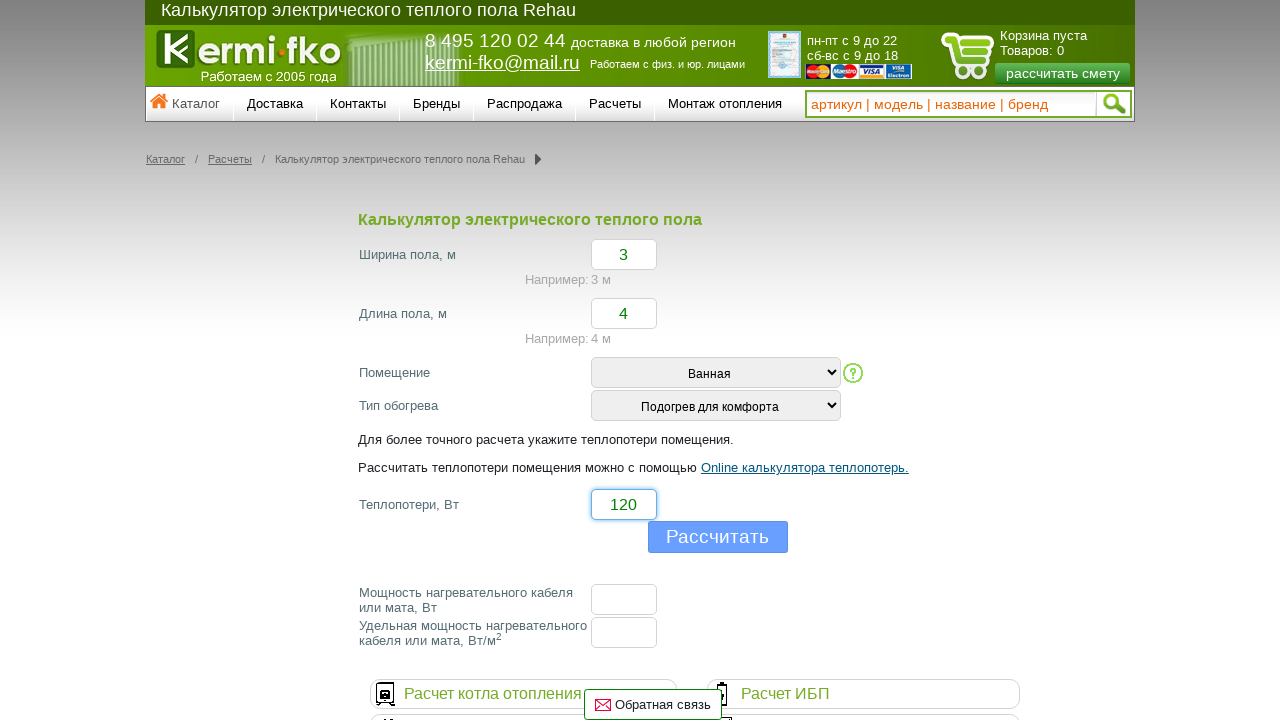

Clicked calculate button at (718, 537) on input[name='button']
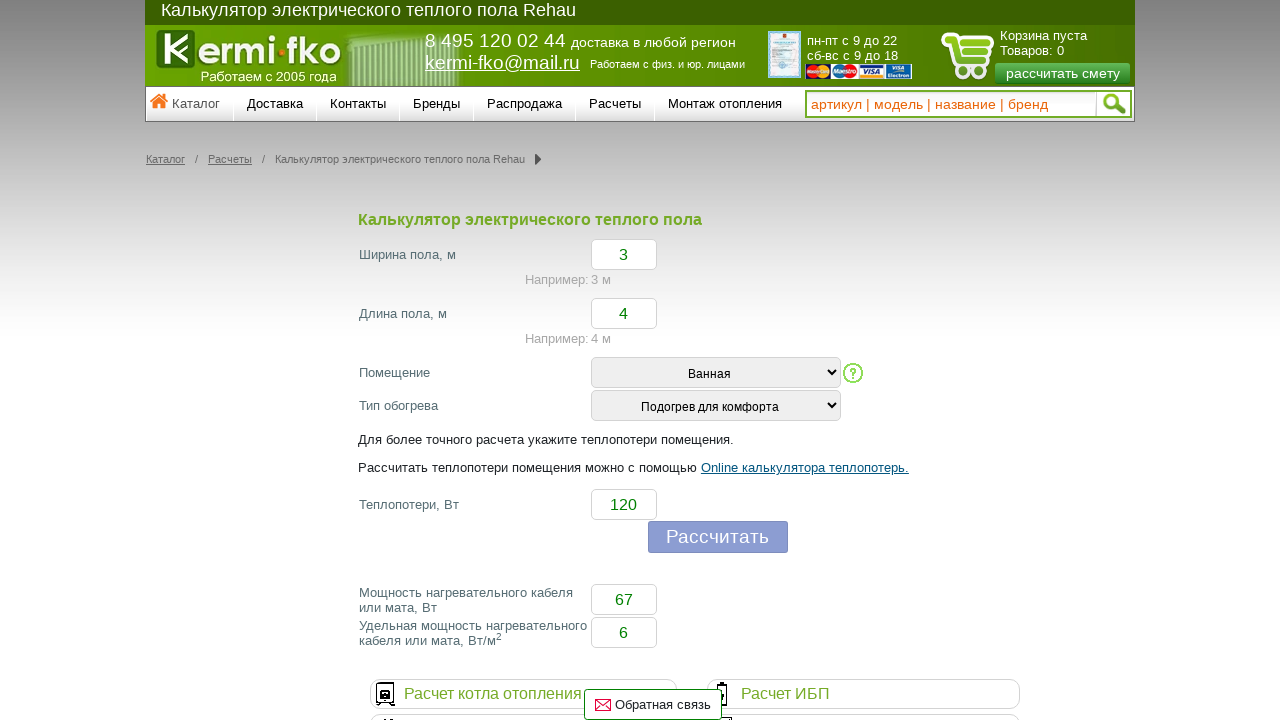

Floor cable power result field appeared
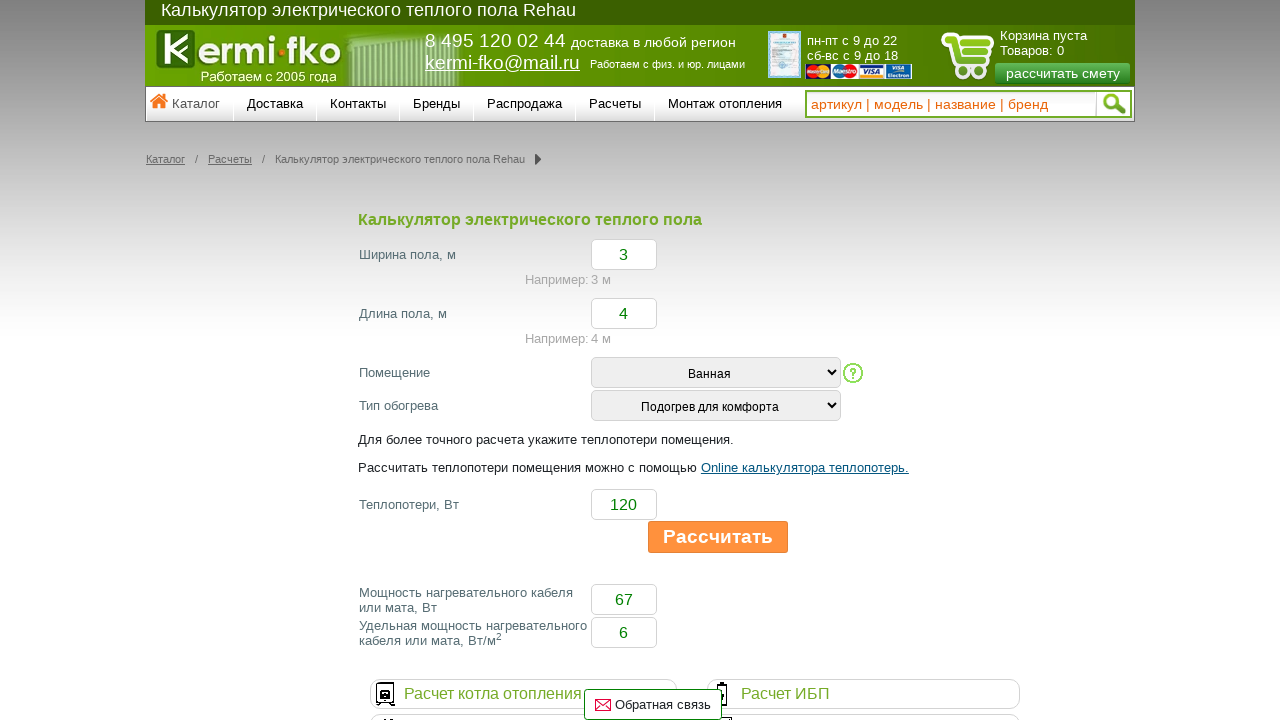

Retrieved floor cable power value: 67
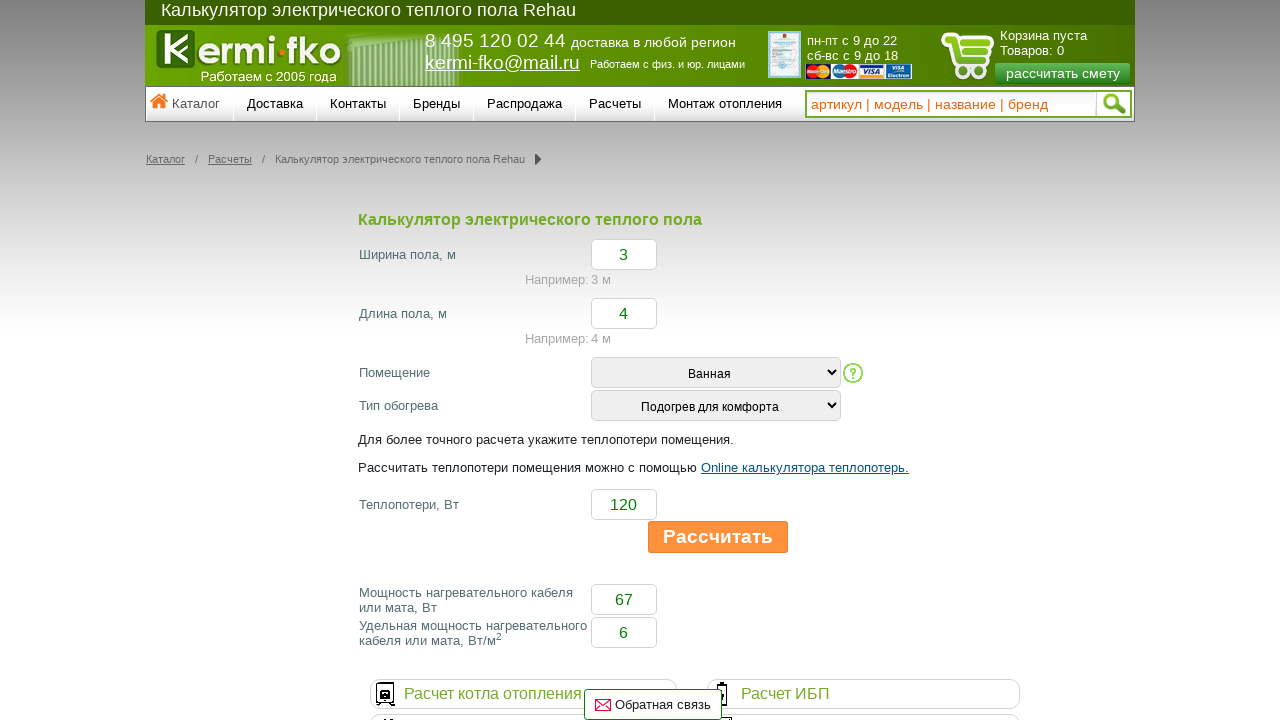

Verified floor cable power equals '67'
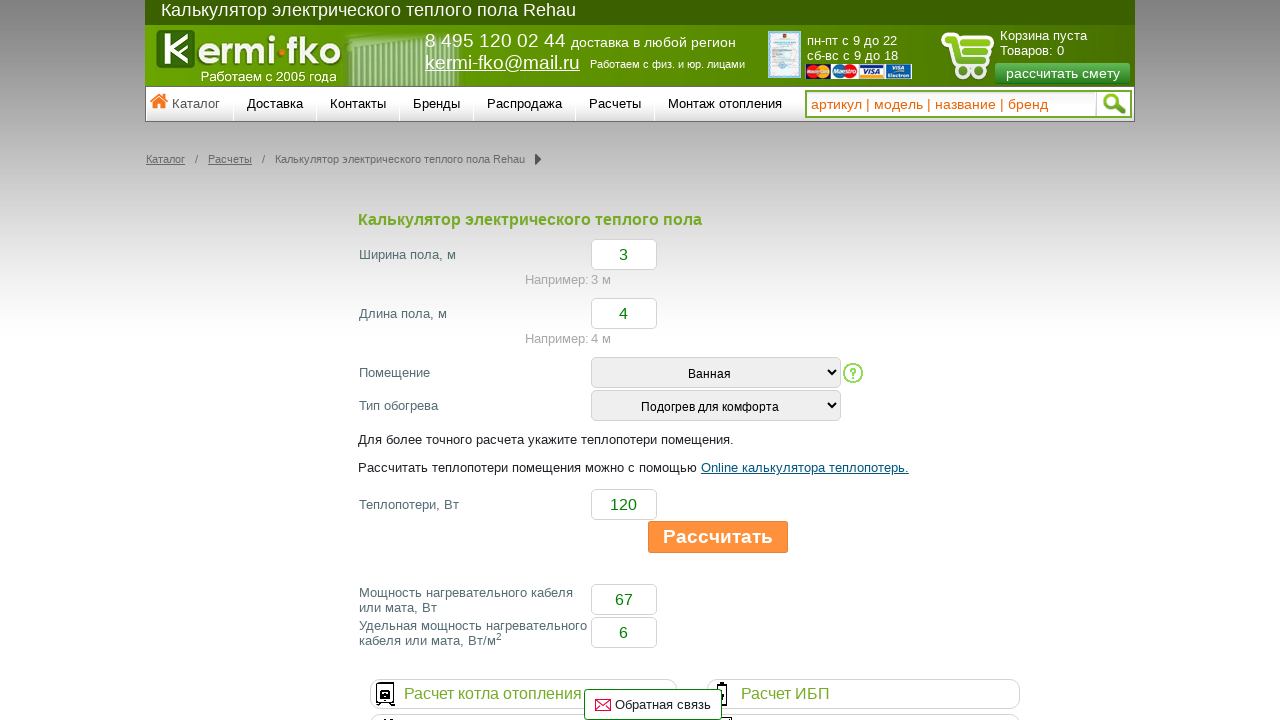

Retrieved specific floor cable power value: 6
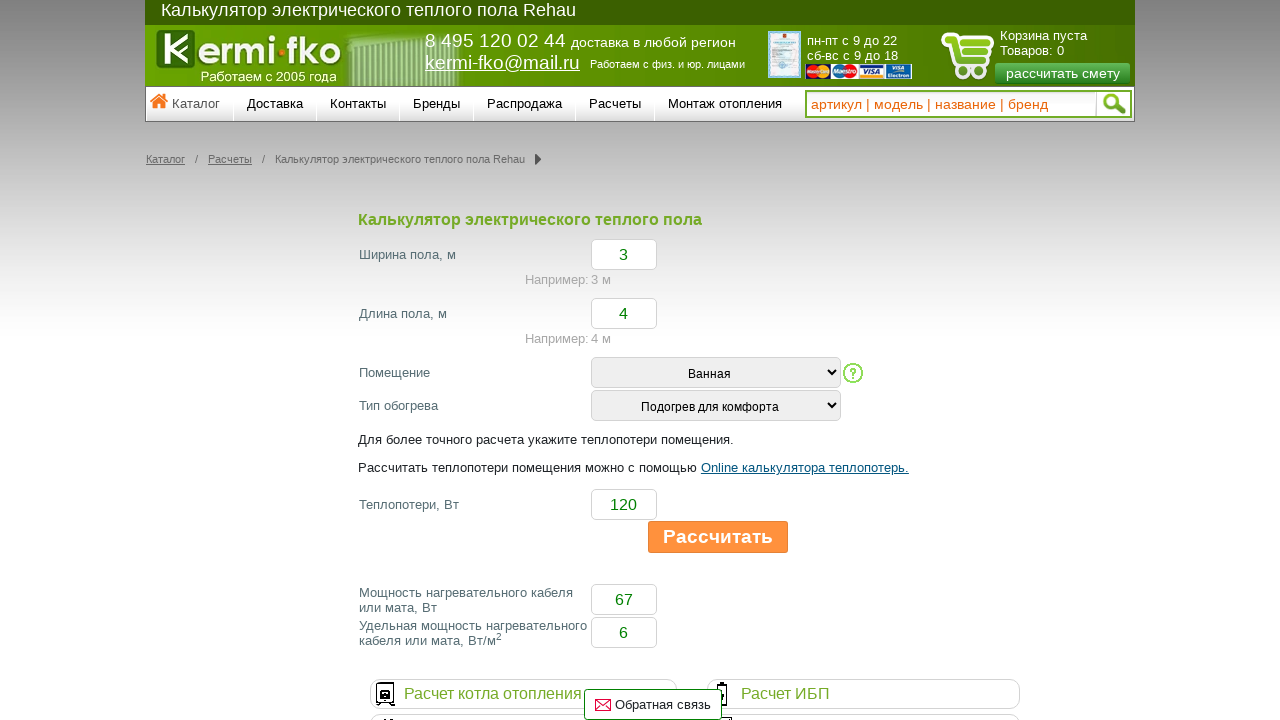

Verified specific floor cable power equals '6'
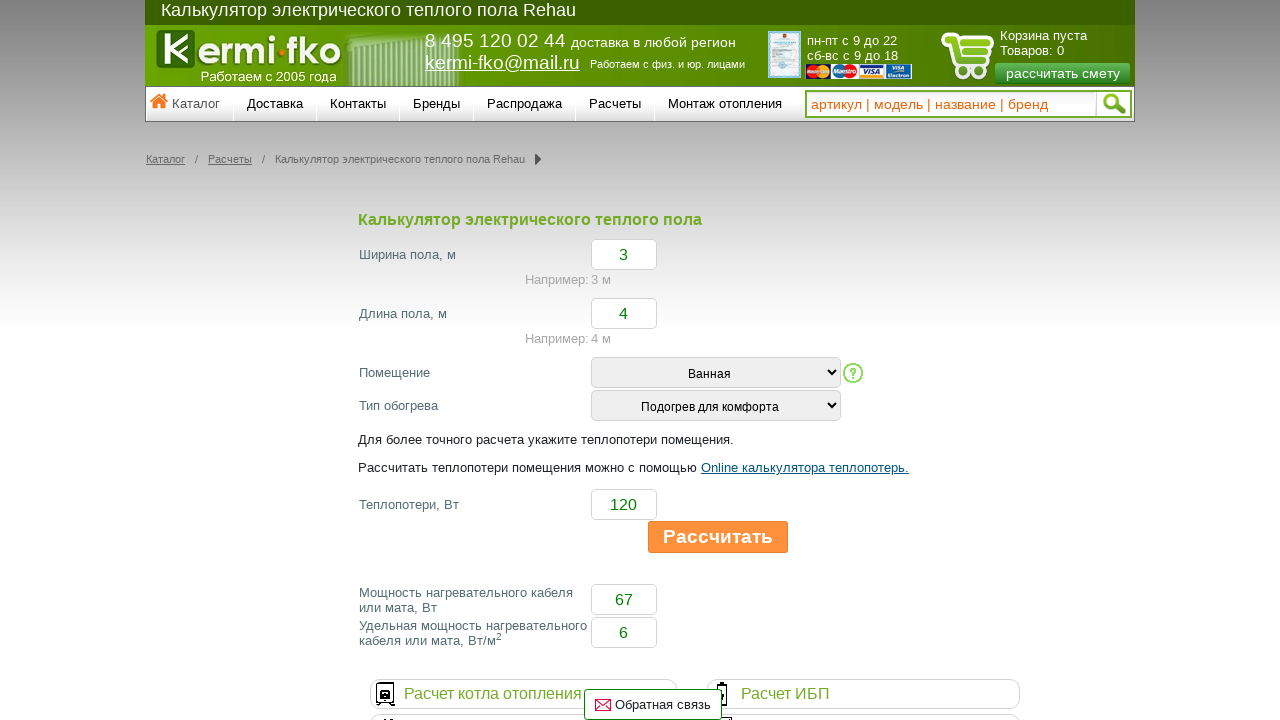

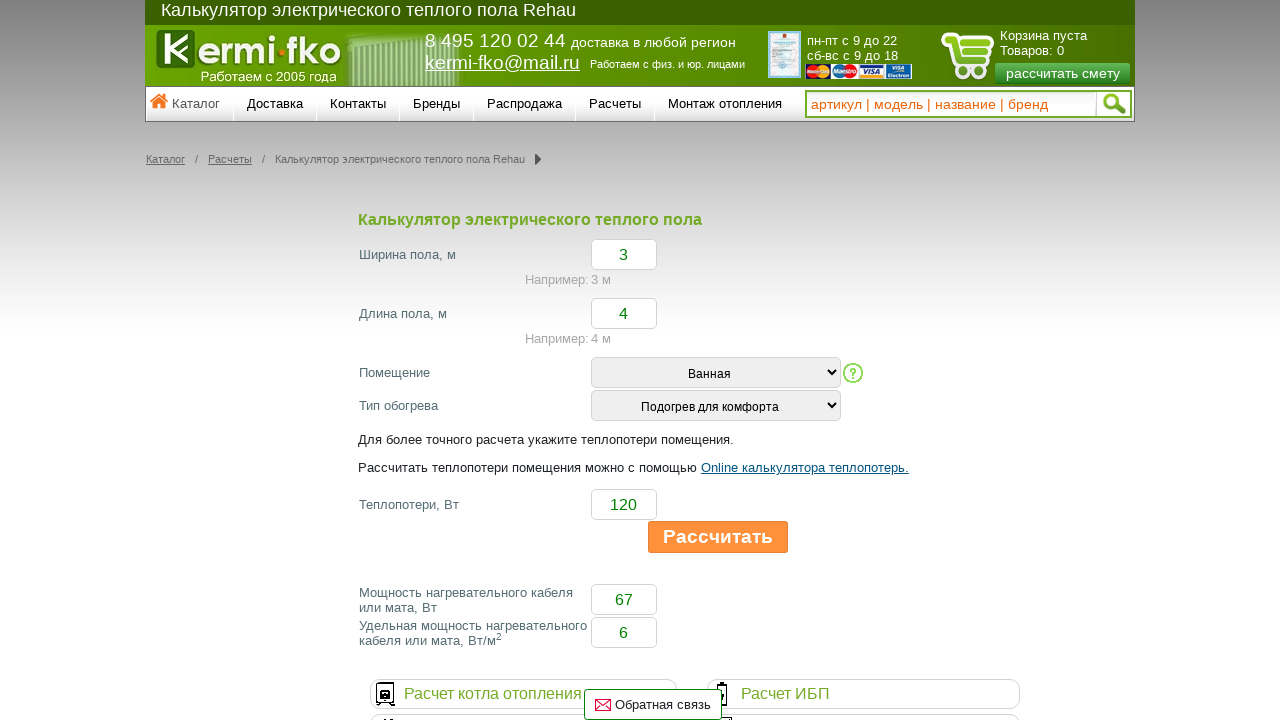